Tests the Lorem Ipsum generator by selecting a type (words/paragraphs), entering an amount, and verifying the generated output contains the expected number of words or paragraphs.

Starting URL: https://lipsum.com

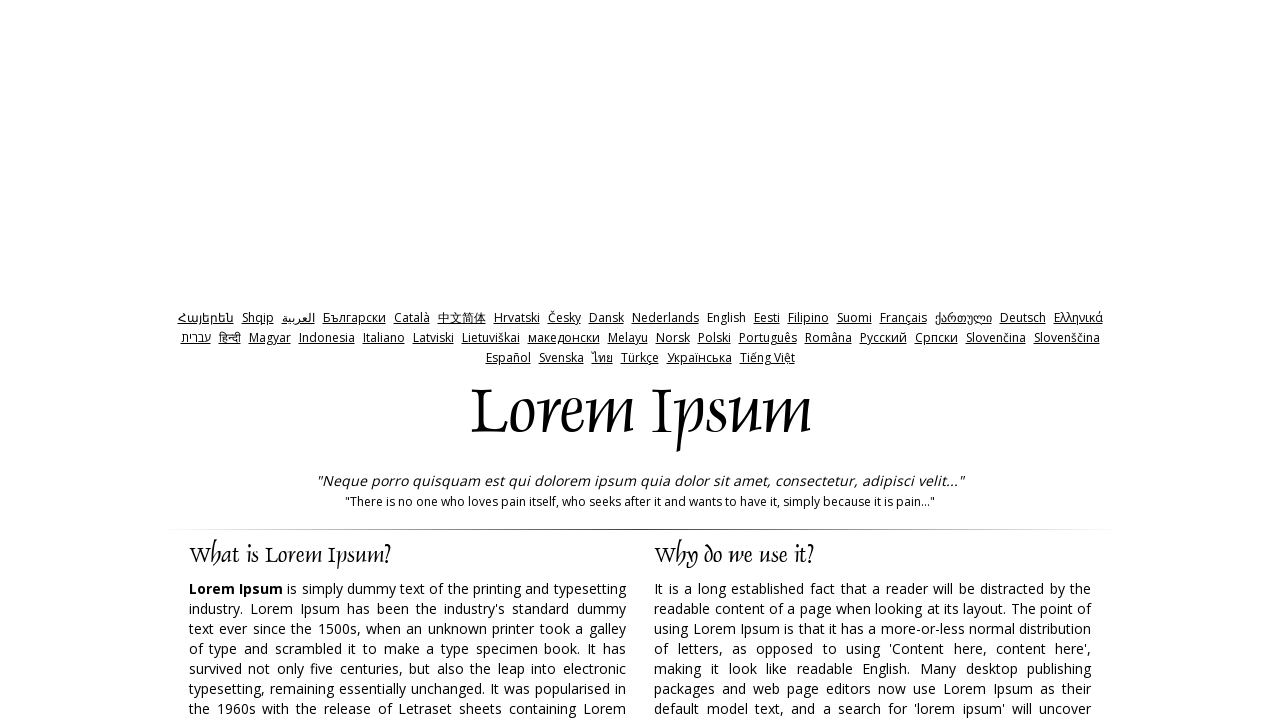

Clicked 'words' option to select word generation type at (735, 360) on #words
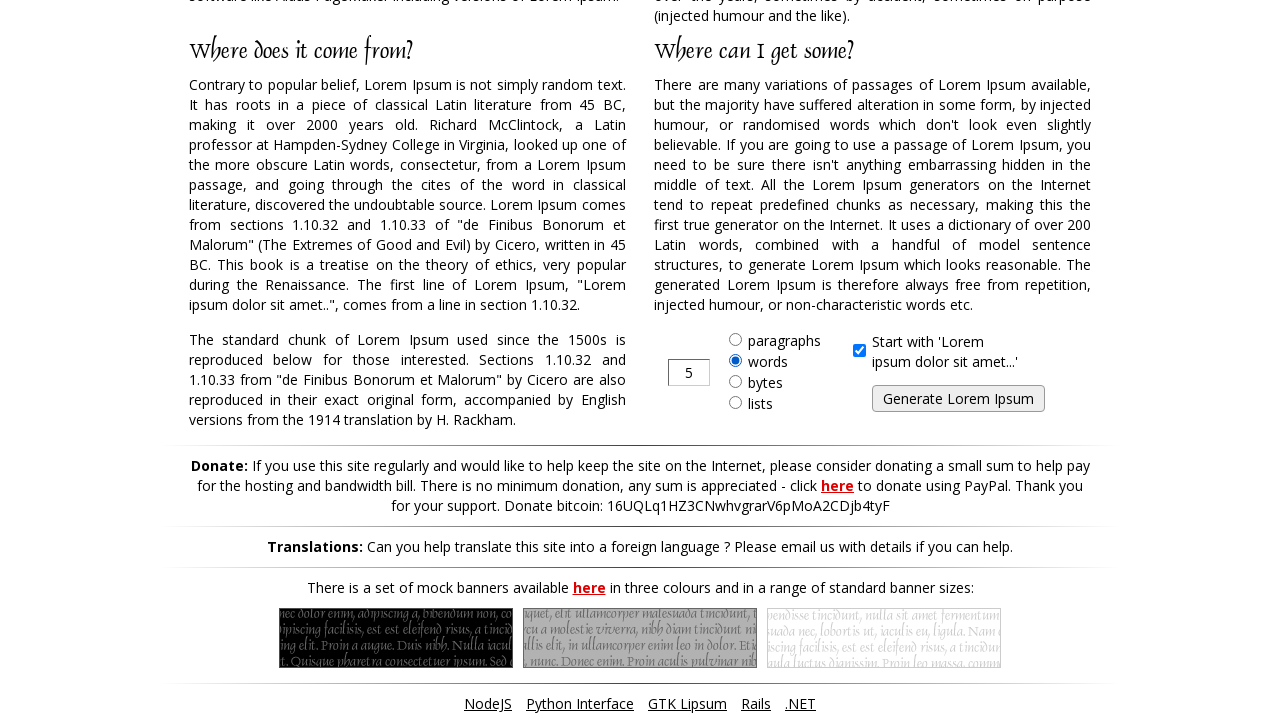

Filled amount input field with '50' on input#amount
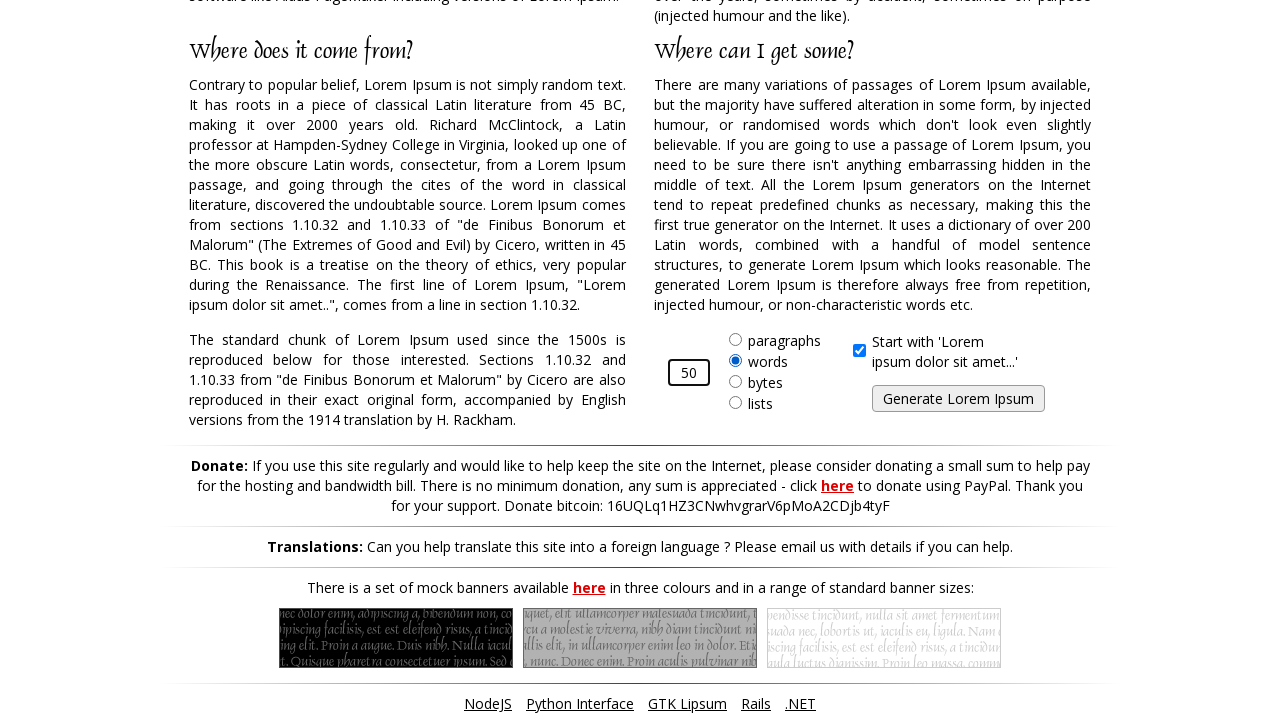

Clicked 'Generate Lorem Ipsum' button at (958, 399) on input[value='Generate Lorem Ipsum']
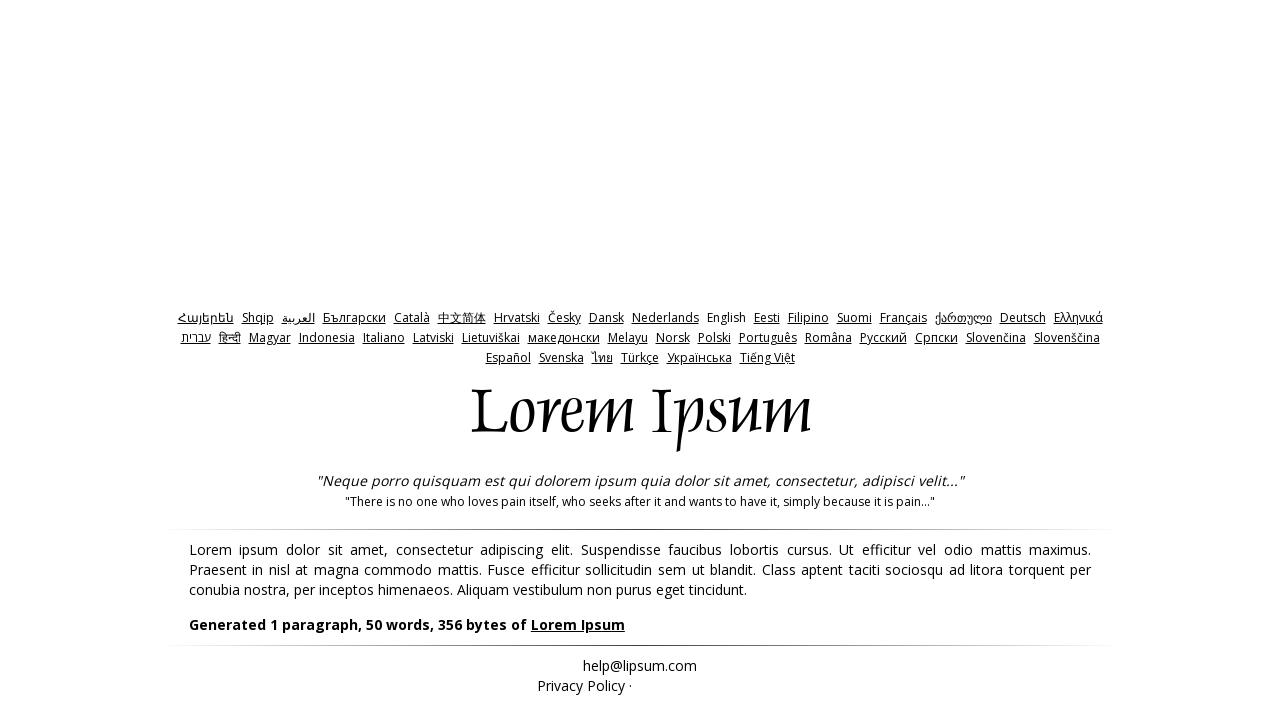

Waited for generated Lorem Ipsum paragraphs to appear
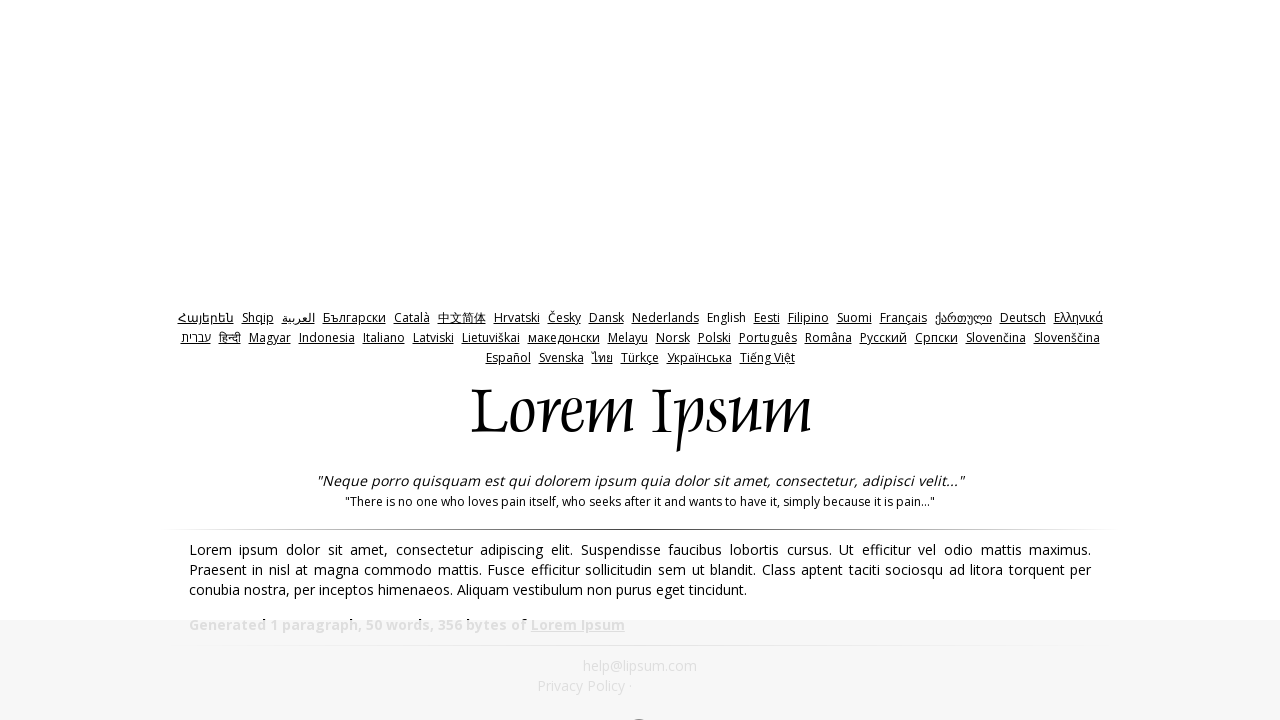

Verified that lipsum container exists with generated content
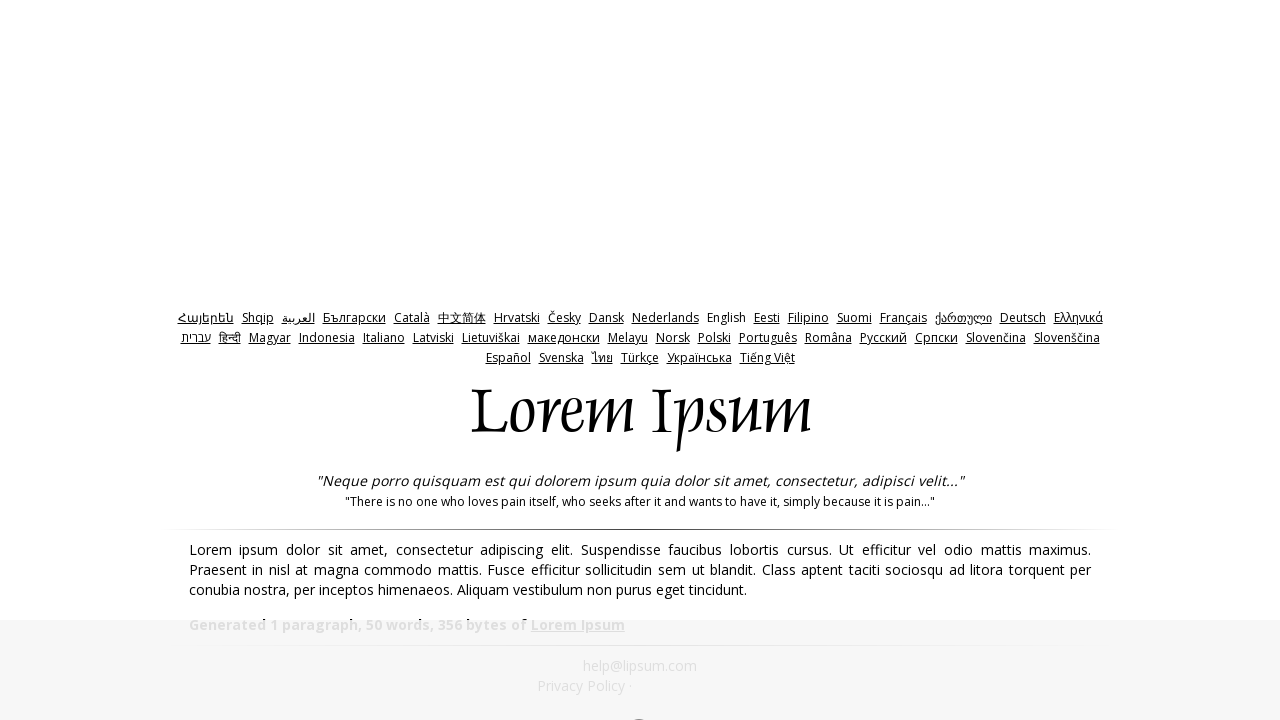

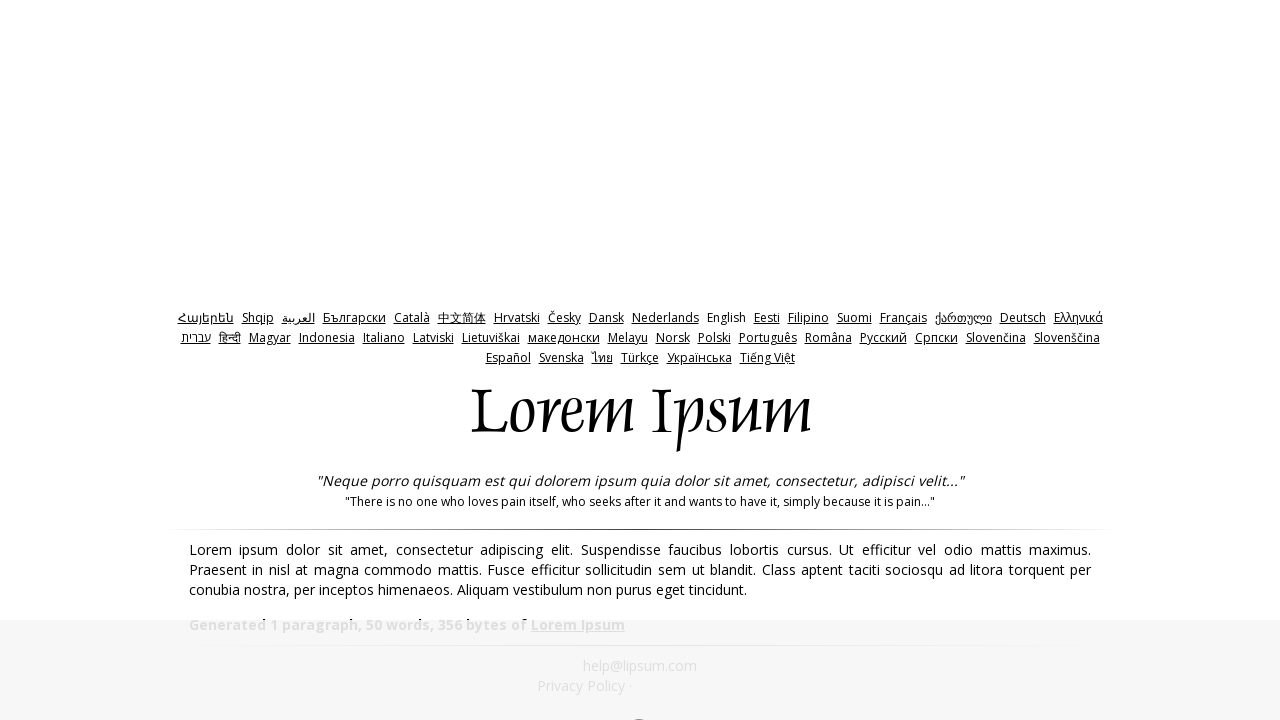